Tests the search functionality by clicking the search button, entering a query, and verifying search suggestions appear

Starting URL: https://playwright.dev

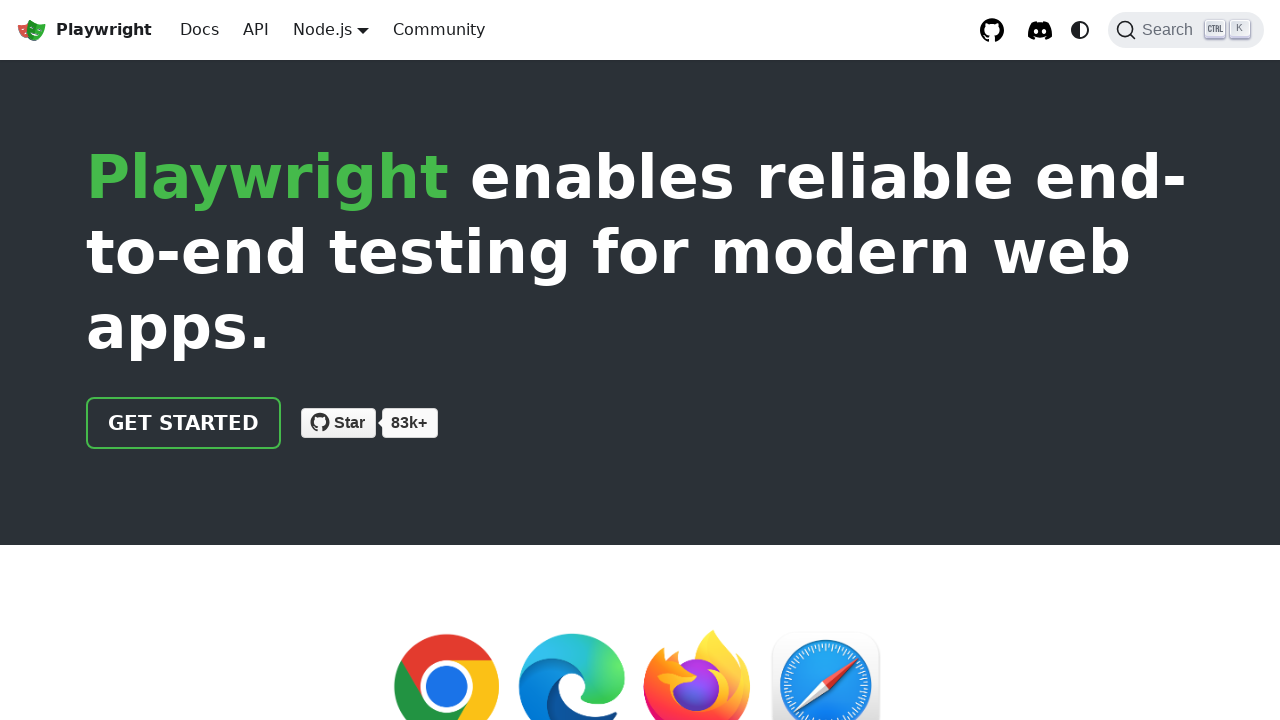

Clicked search button at (1186, 30) on internal:role=button[name="Search"i]
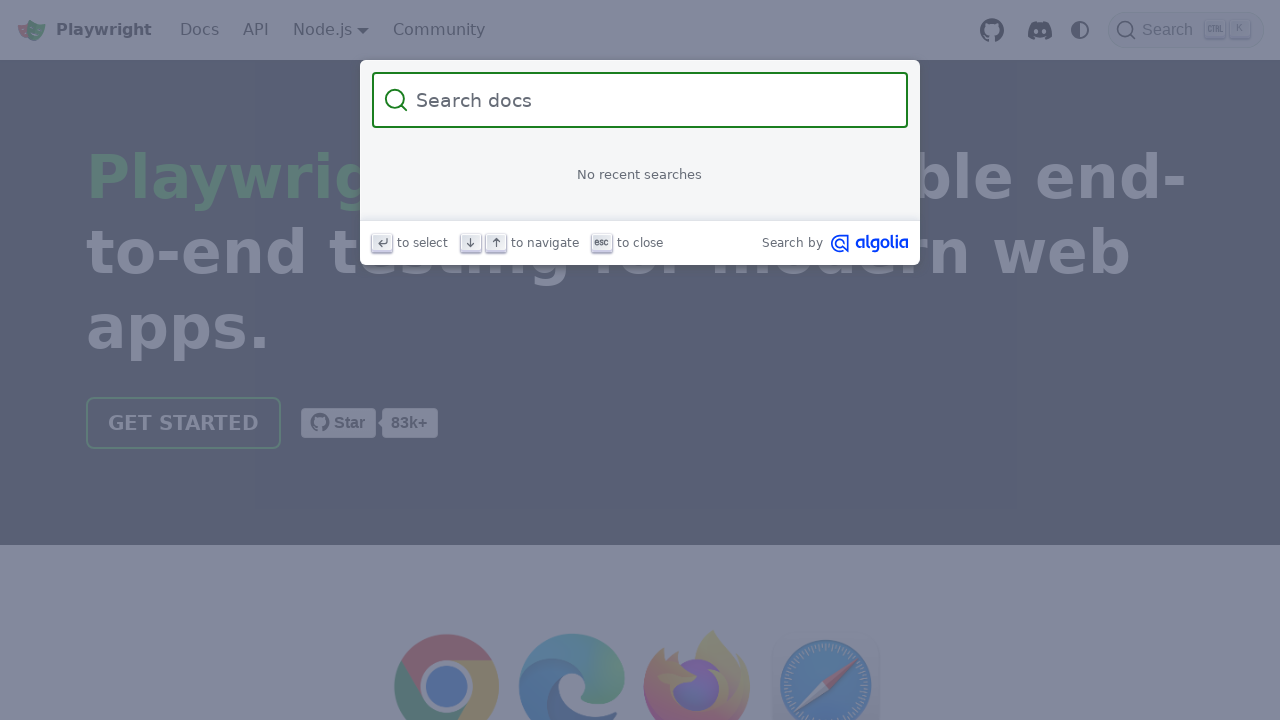

Entered 'testing' query in search box on internal:attr=[placeholder="Search docs"i]
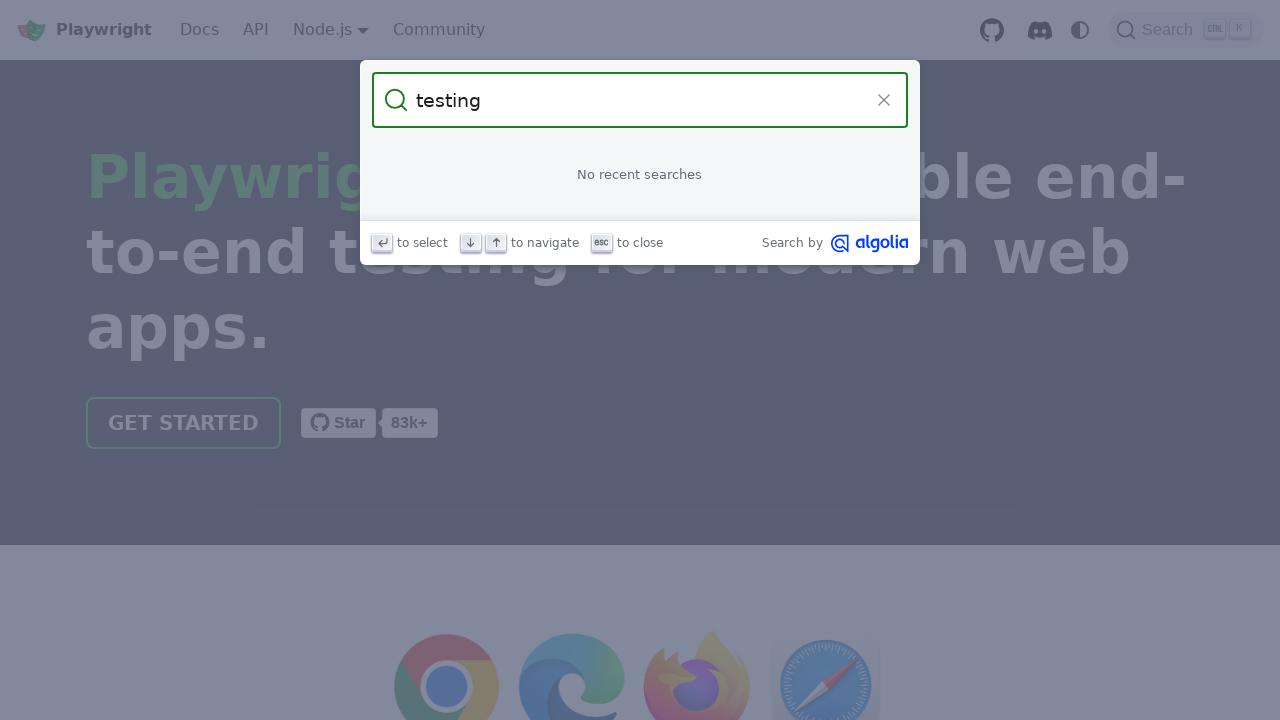

Search suggestions appeared and are visible
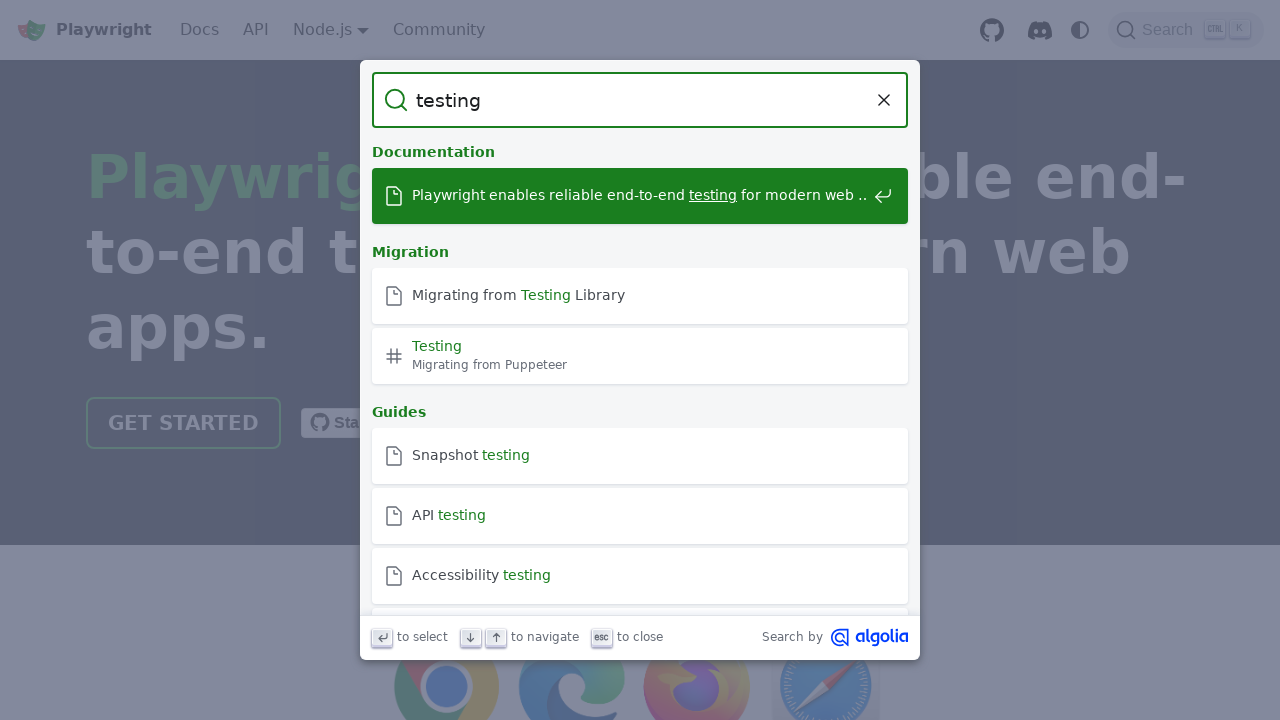

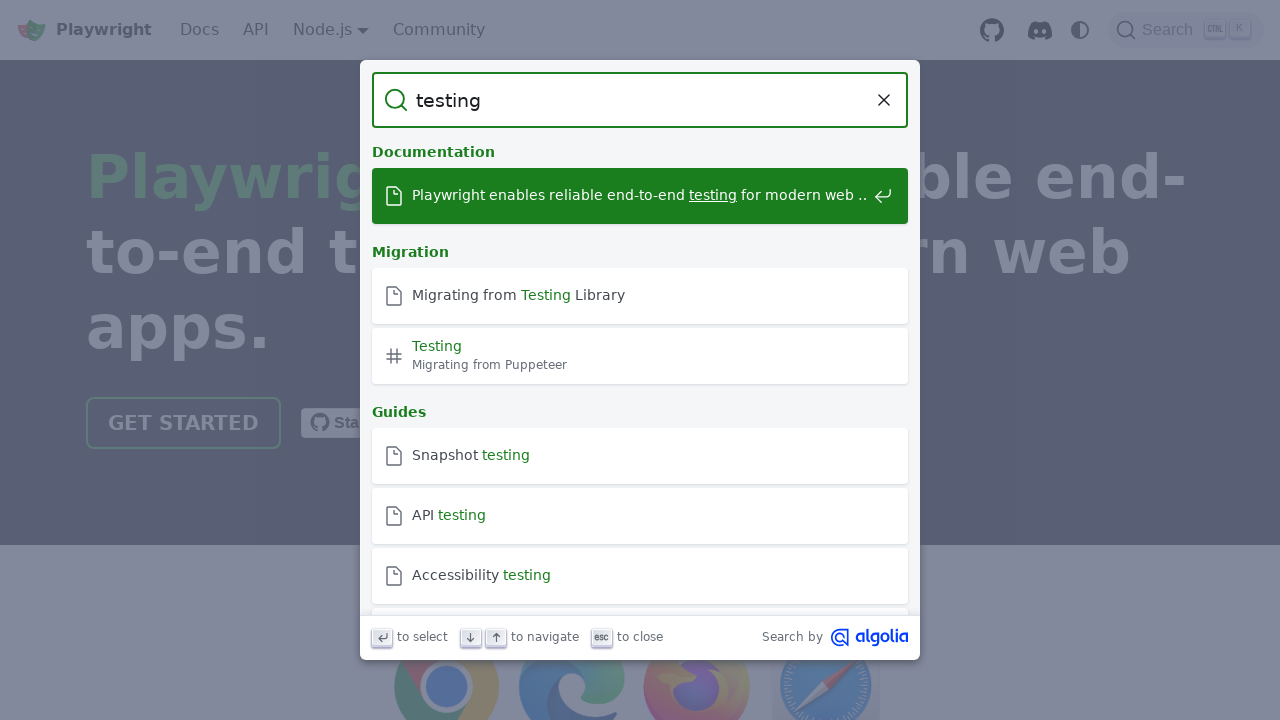